Tests clicking the services category filter on the map

Starting URL: http://navigator.ba

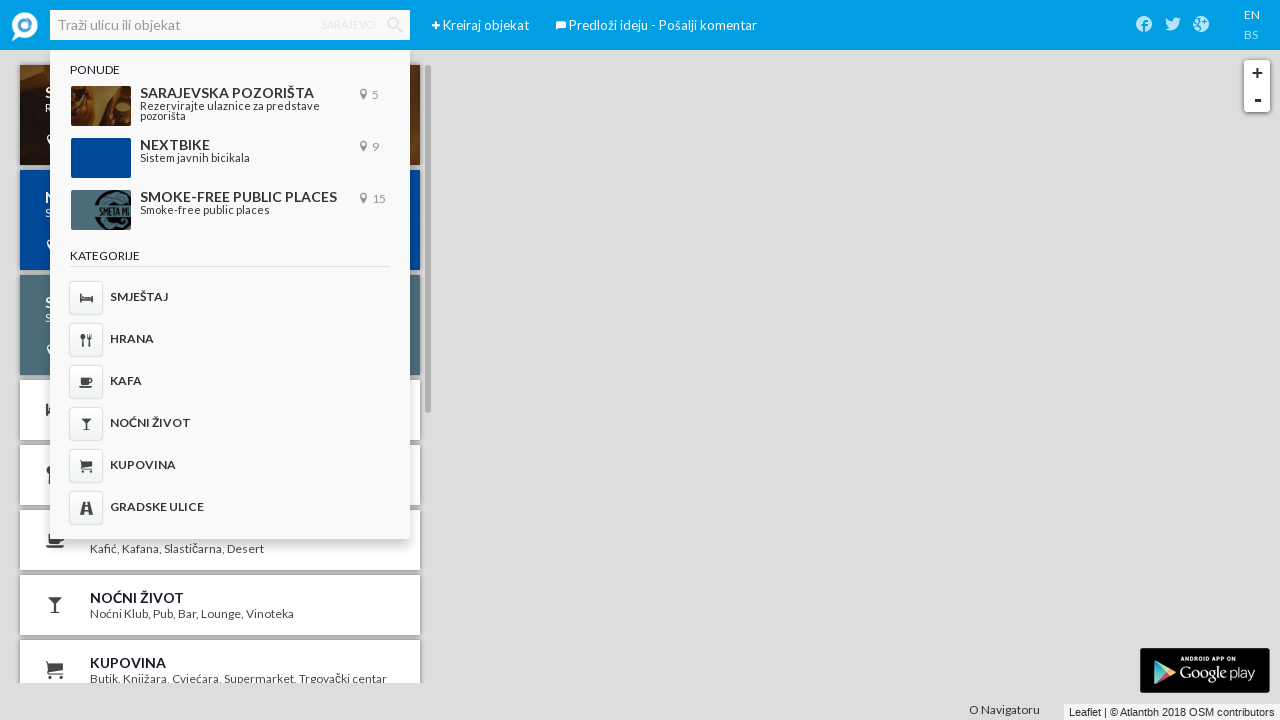

Clicked services category filter on the map at (220, 653) on .services
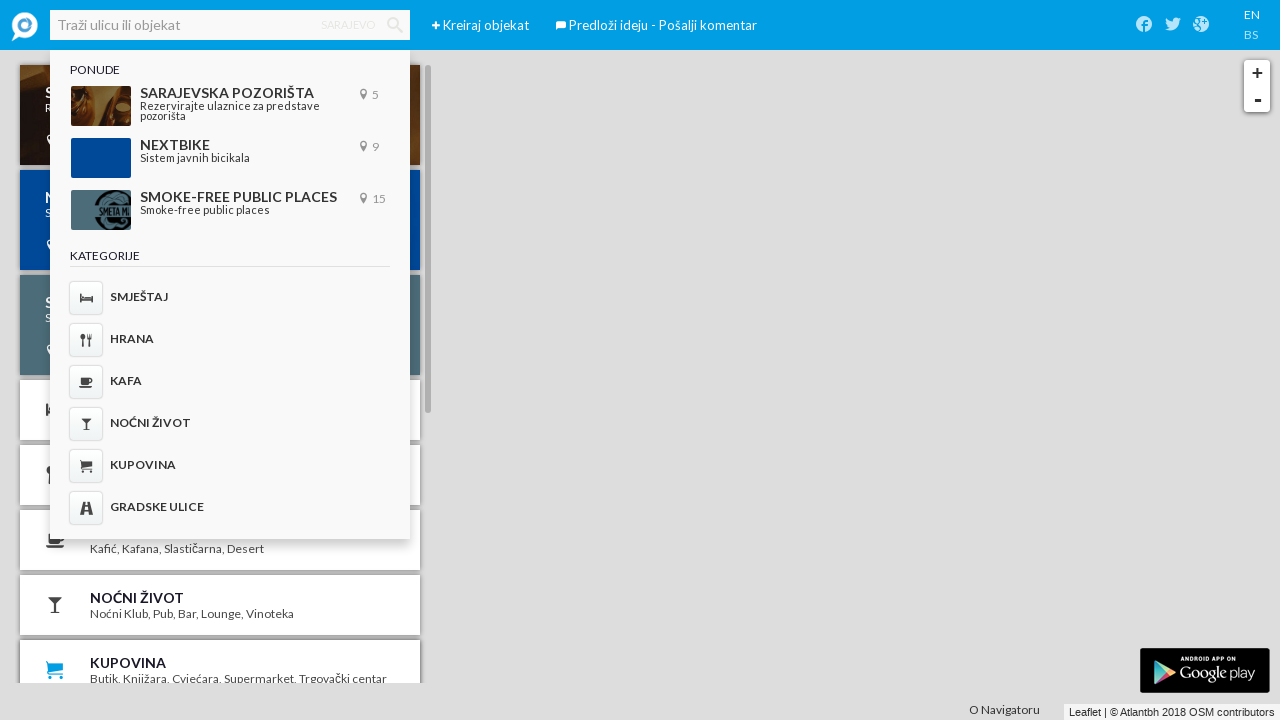

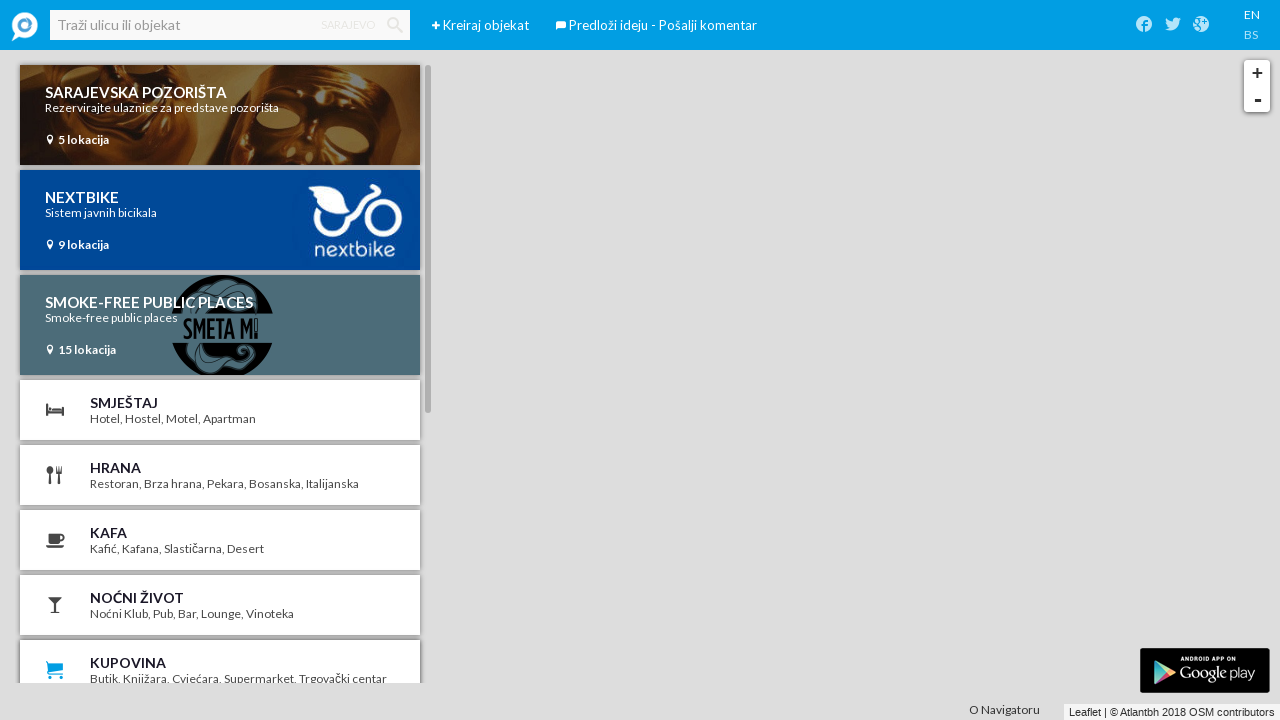